Navigates to a Selenium test page and clicks a button that triggers a JavaScript exception to verify error logging functionality

Starting URL: https://www.selenium.dev/selenium/web/bidi/logEntryAdded.html

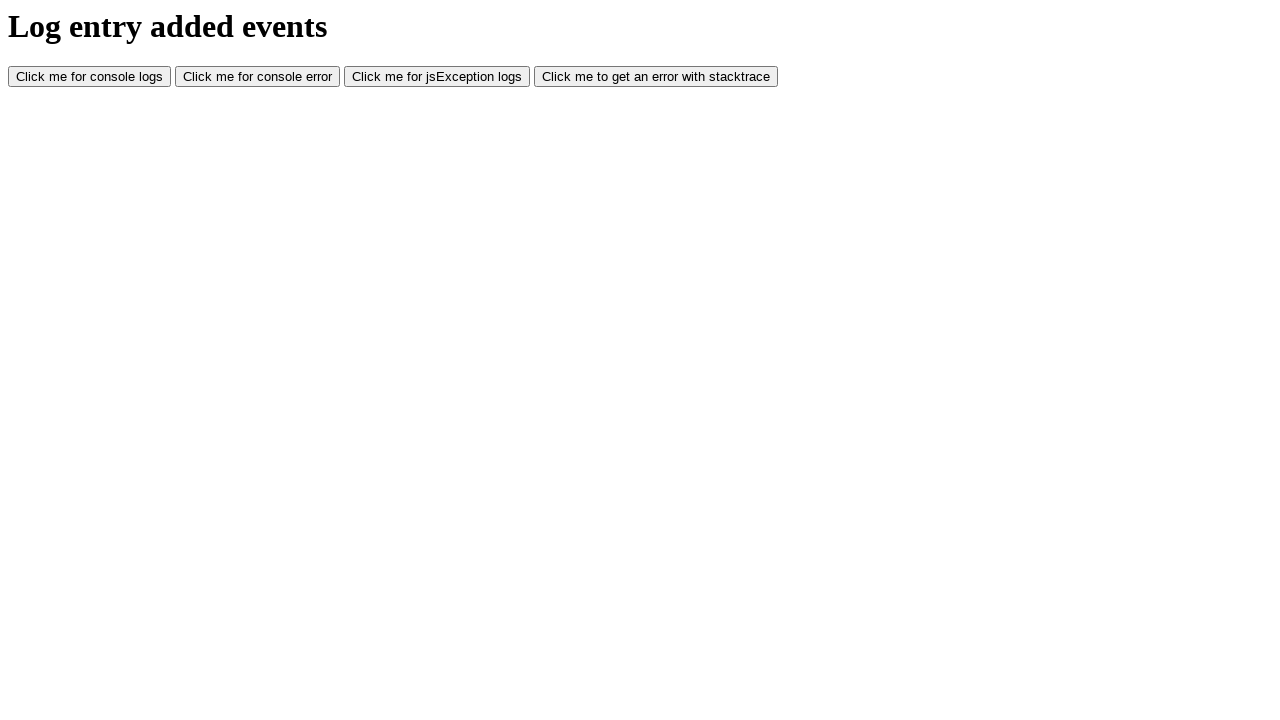

Waited for JavaScript exception trigger button to load
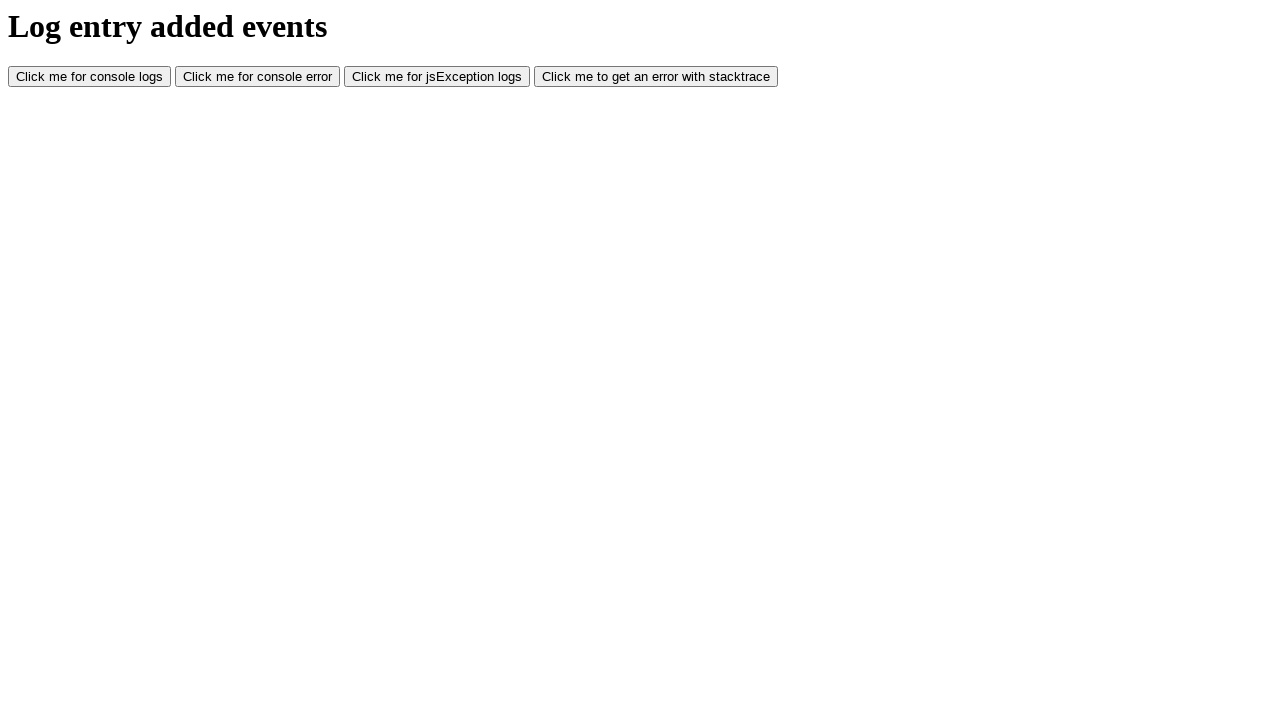

Clicked button that triggers JavaScript exception at (437, 77) on #jsException
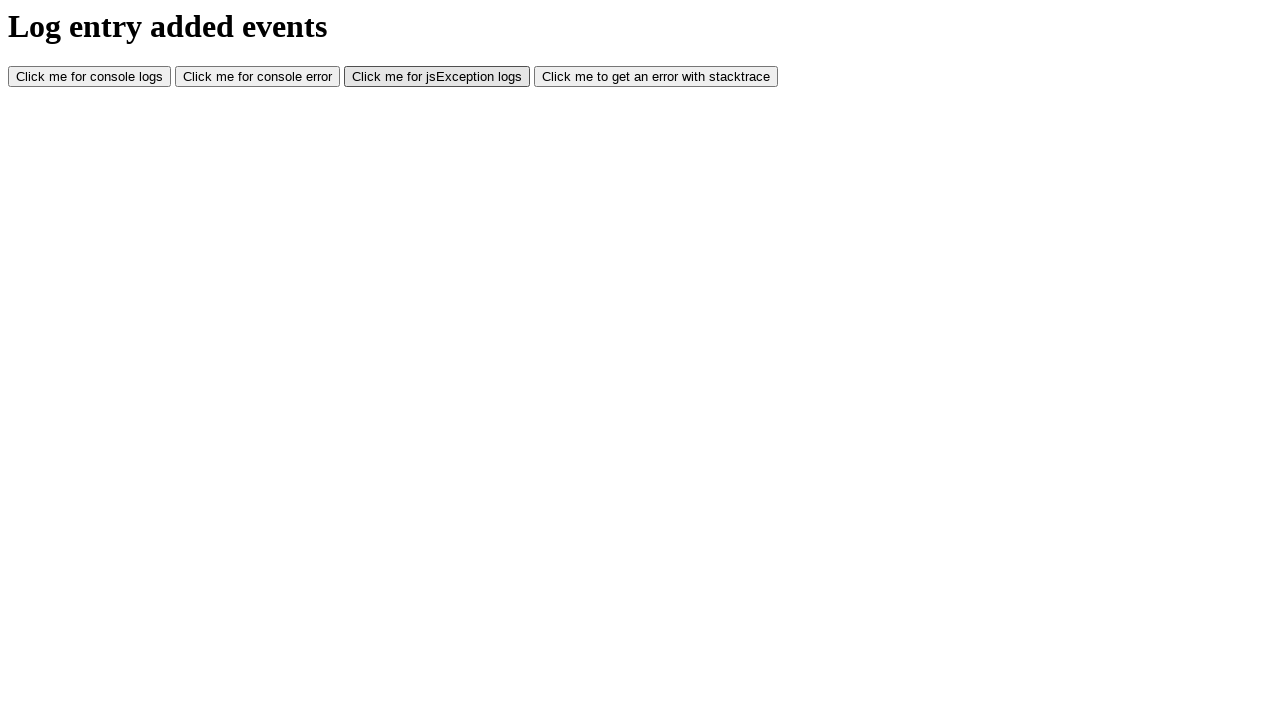

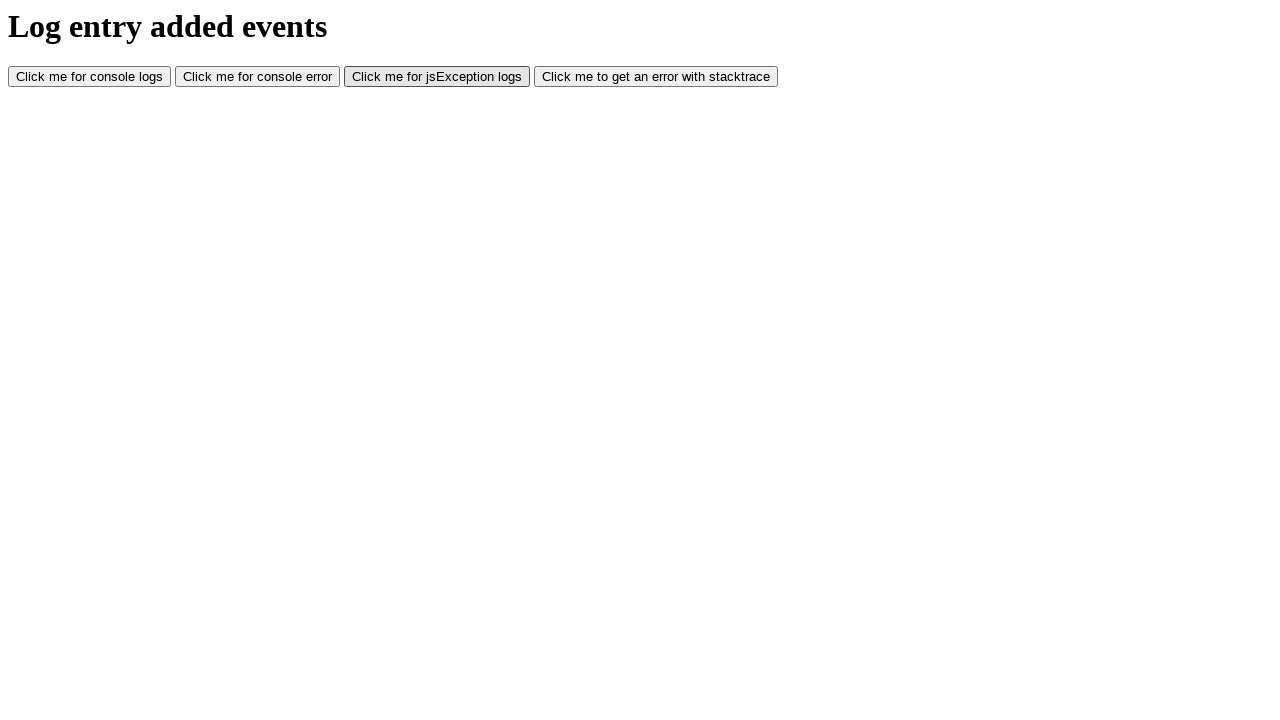